Opens the Flipkart website homepage and waits for it to load. This is a minimal browser automation test that only navigates to the page.

Starting URL: https://www.flipkart.com

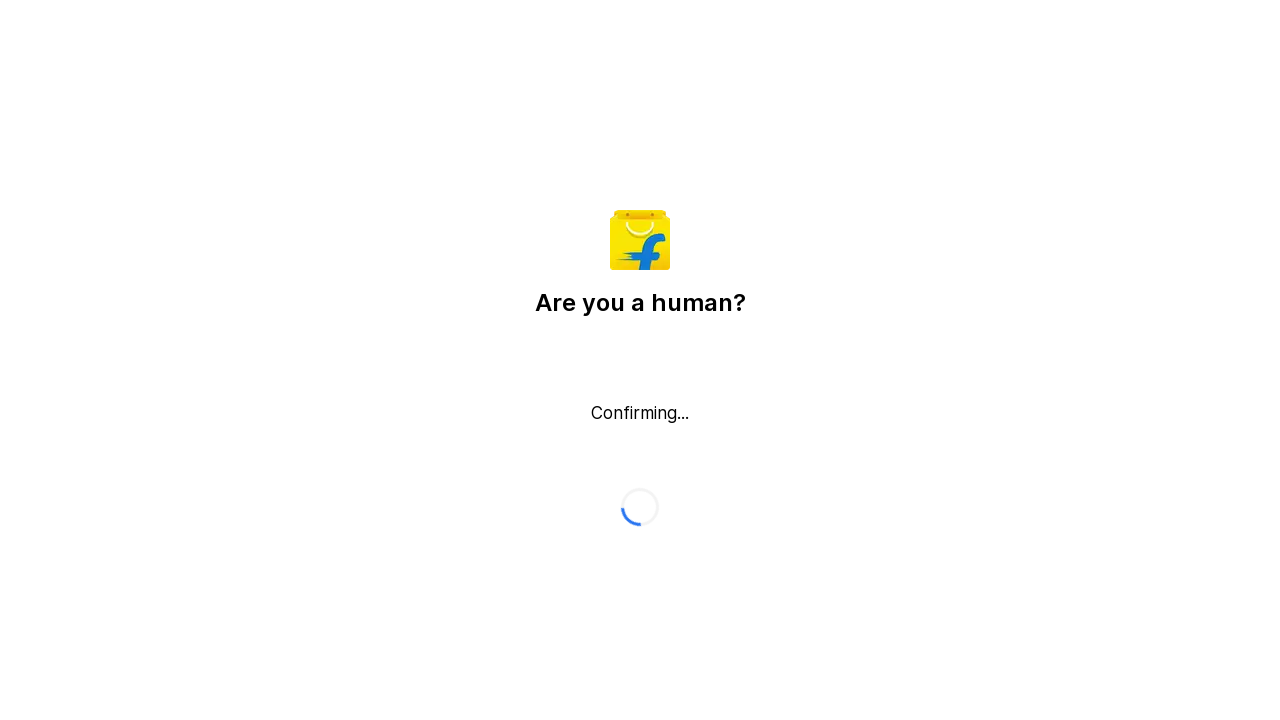

Flipkart homepage loaded - DOM content finished loading
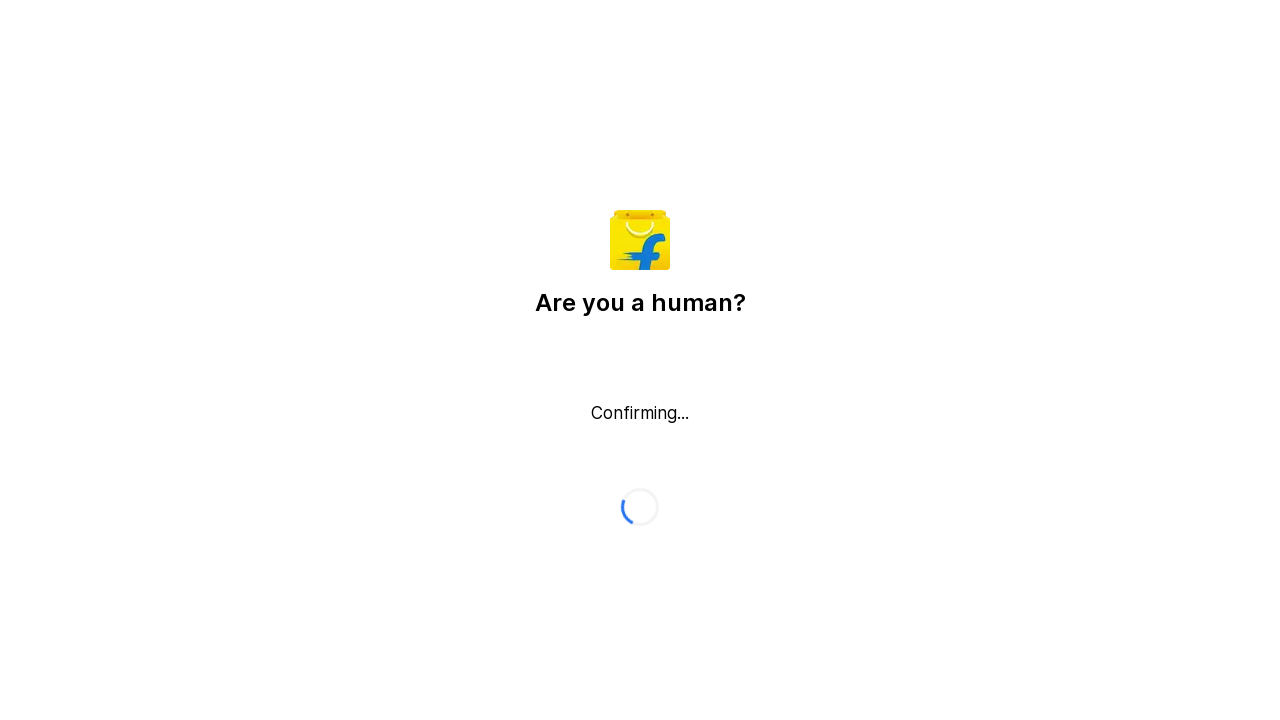

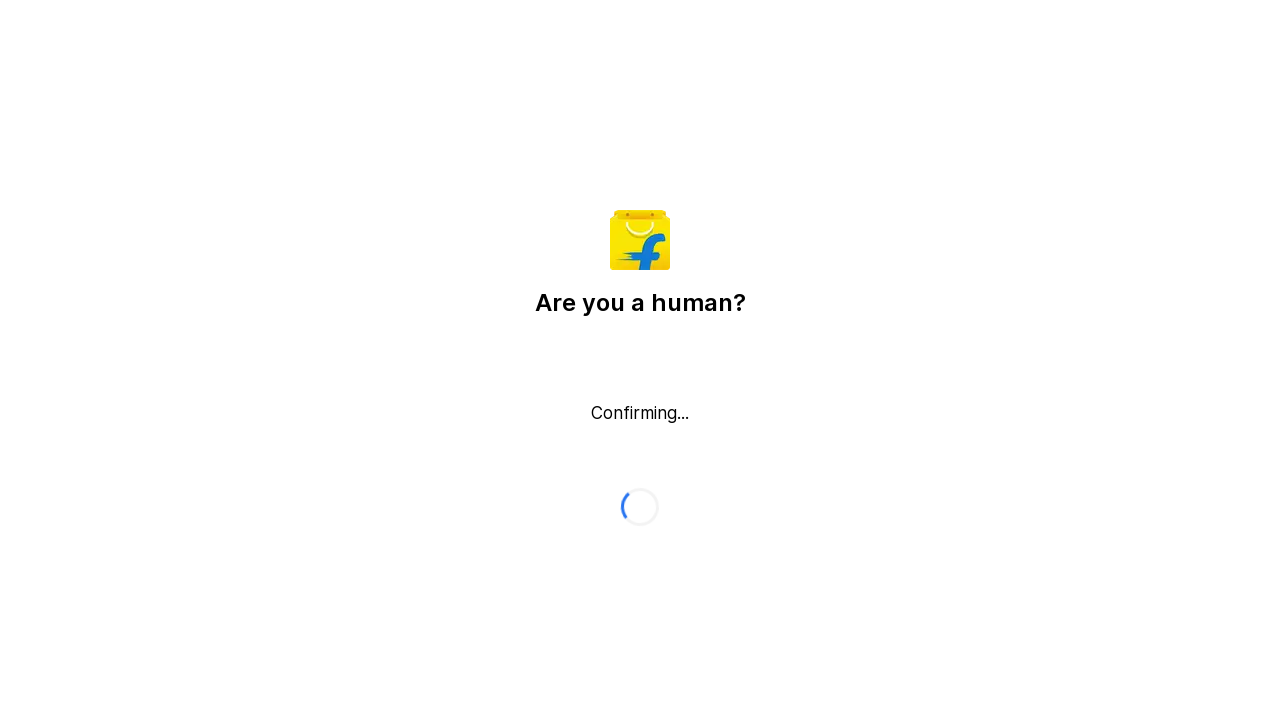